Tests that other controls are hidden when editing a todo item

Starting URL: https://demo.playwright.dev/todomvc

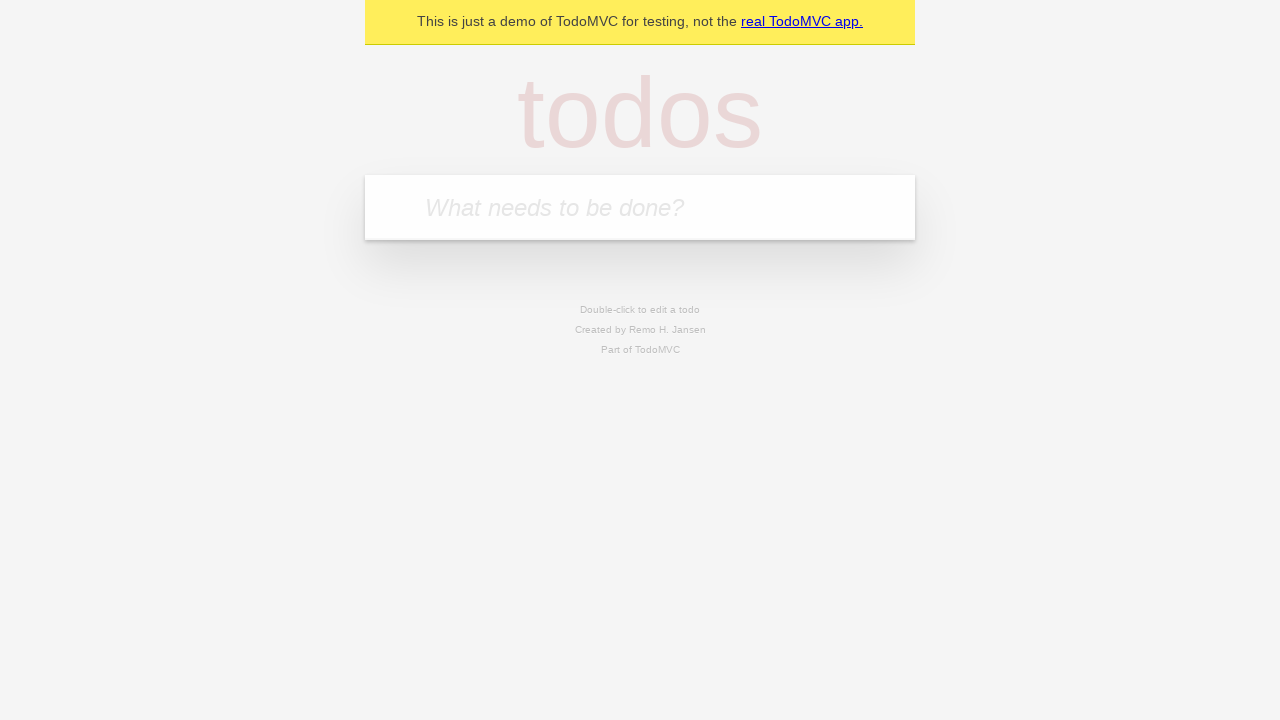

Filled todo input with 'buy some cheese' on internal:attr=[placeholder="What needs to be done?"i]
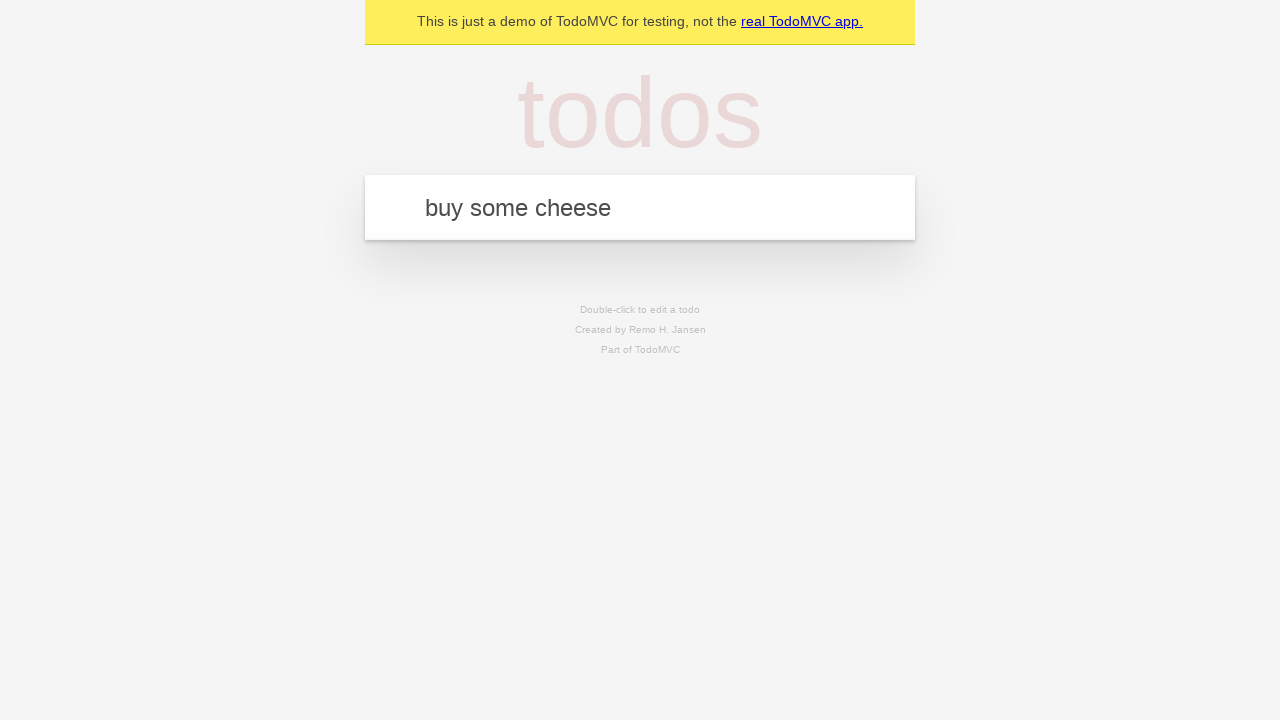

Pressed Enter to create todo 'buy some cheese' on internal:attr=[placeholder="What needs to be done?"i]
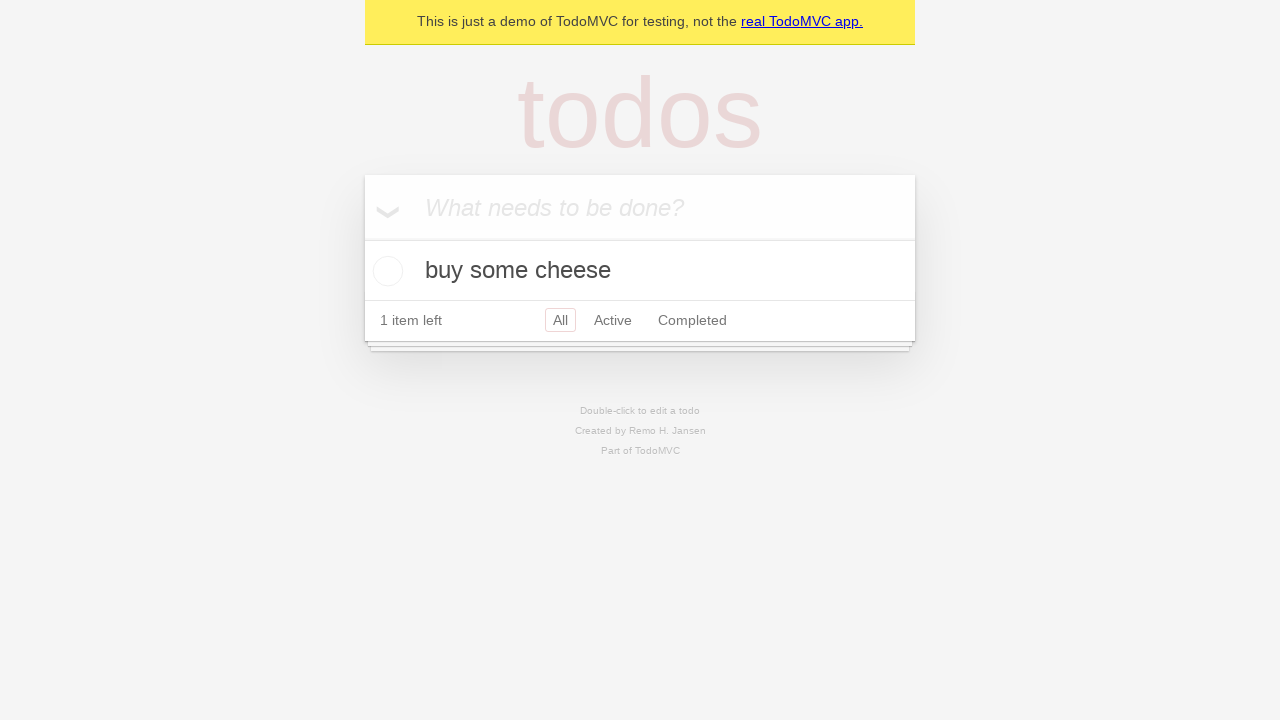

Filled todo input with 'feed the cat' on internal:attr=[placeholder="What needs to be done?"i]
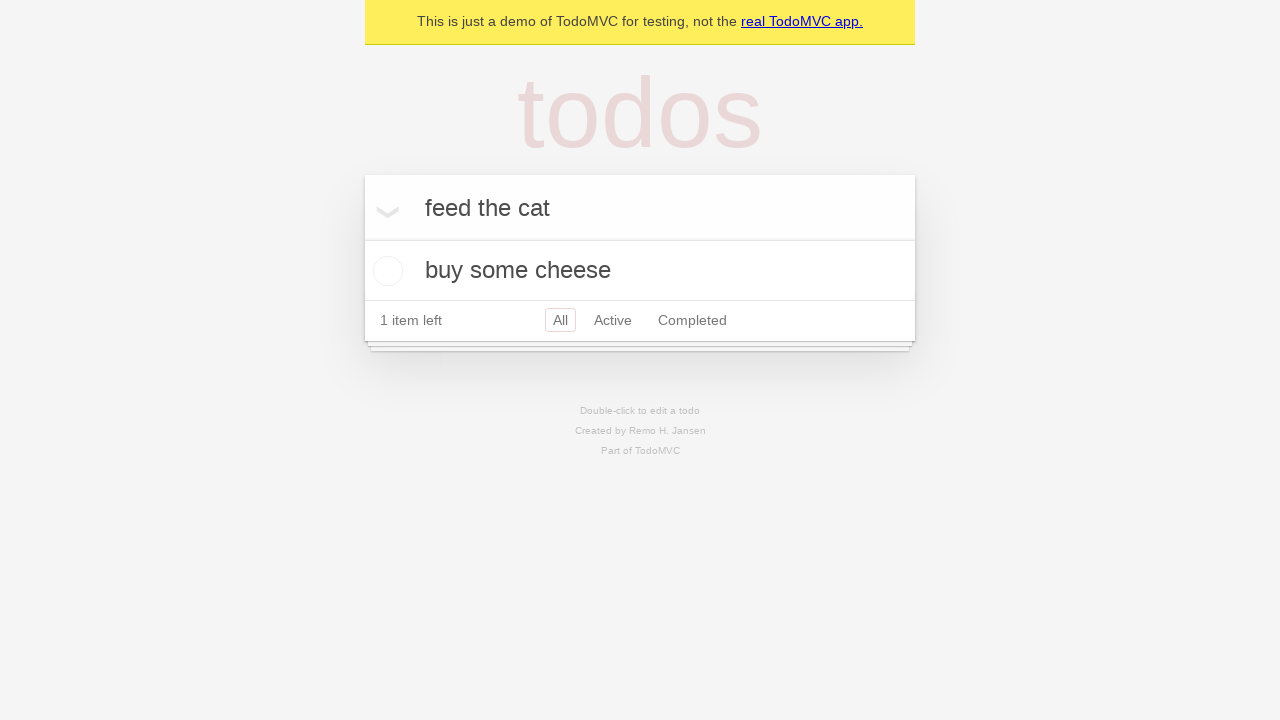

Pressed Enter to create todo 'feed the cat' on internal:attr=[placeholder="What needs to be done?"i]
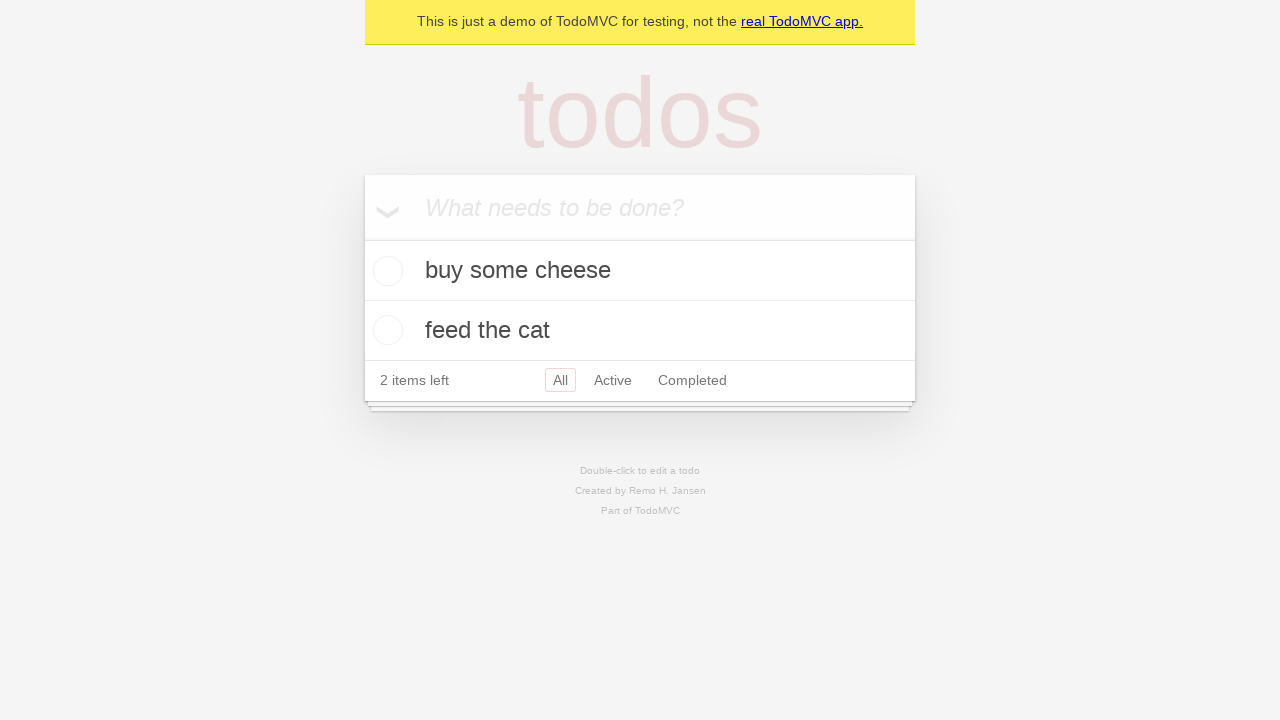

Filled todo input with 'book a doctors appointment' on internal:attr=[placeholder="What needs to be done?"i]
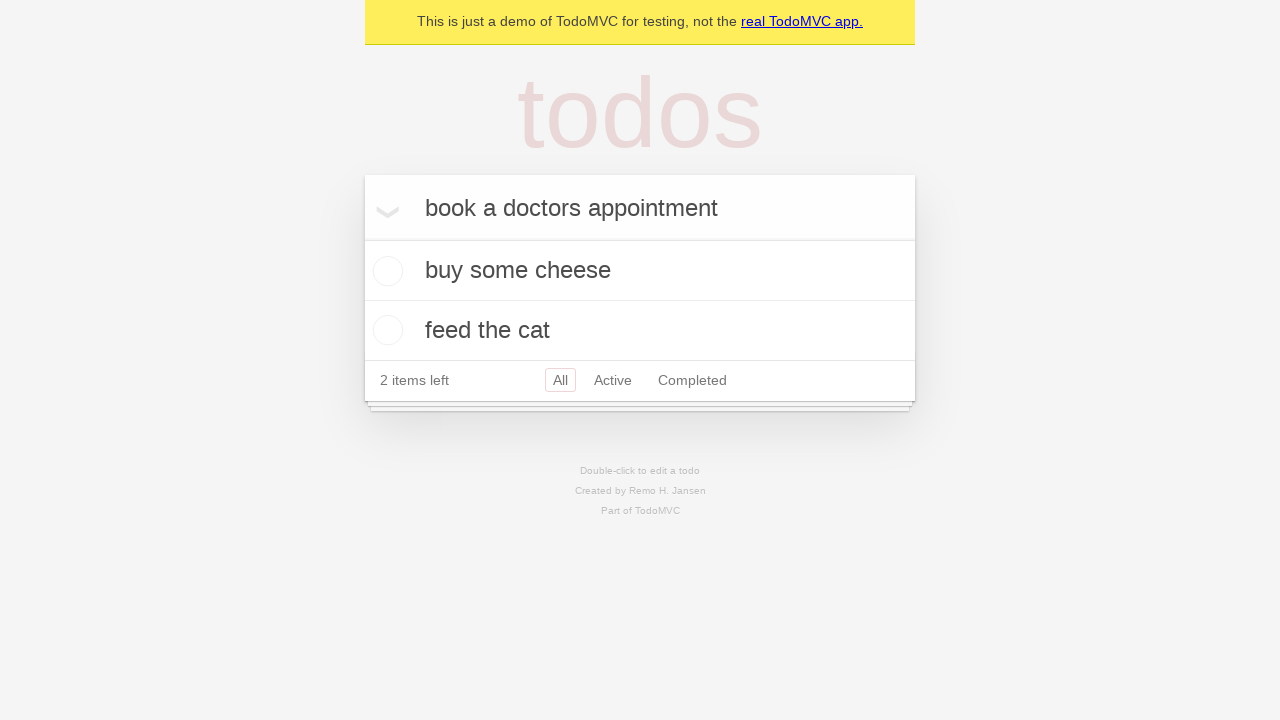

Pressed Enter to create todo 'book a doctors appointment' on internal:attr=[placeholder="What needs to be done?"i]
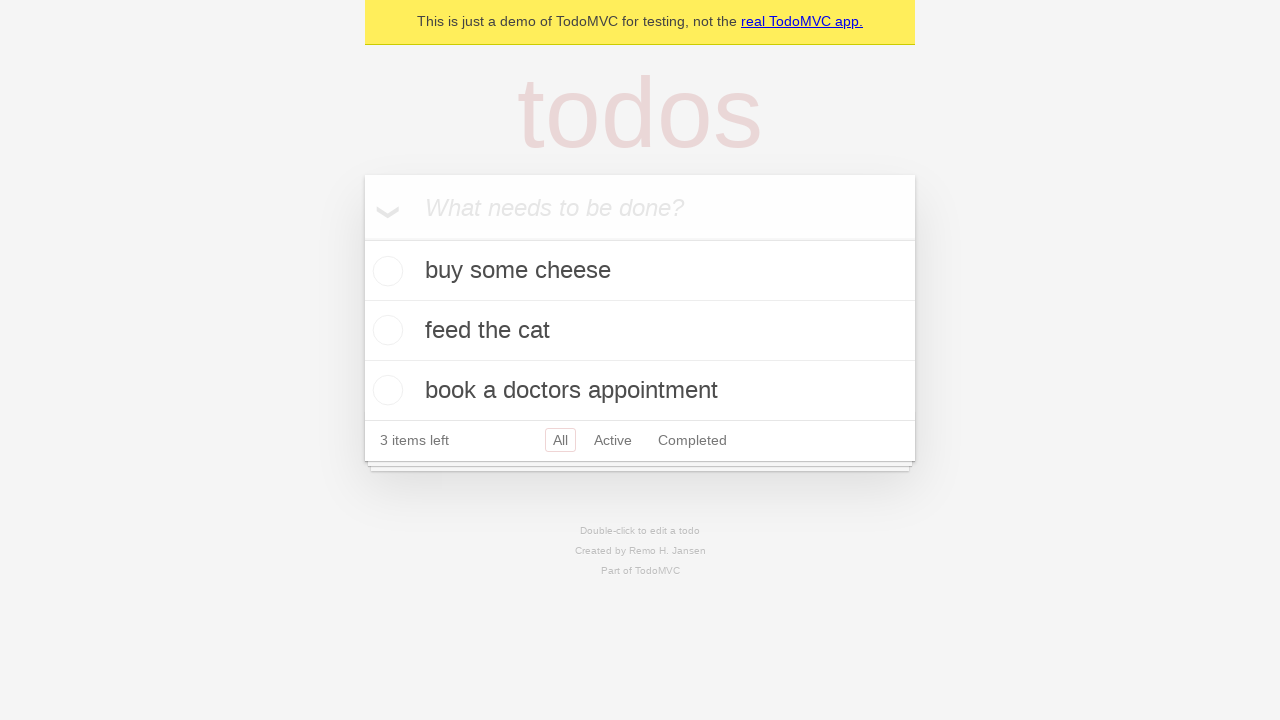

Located second todo item
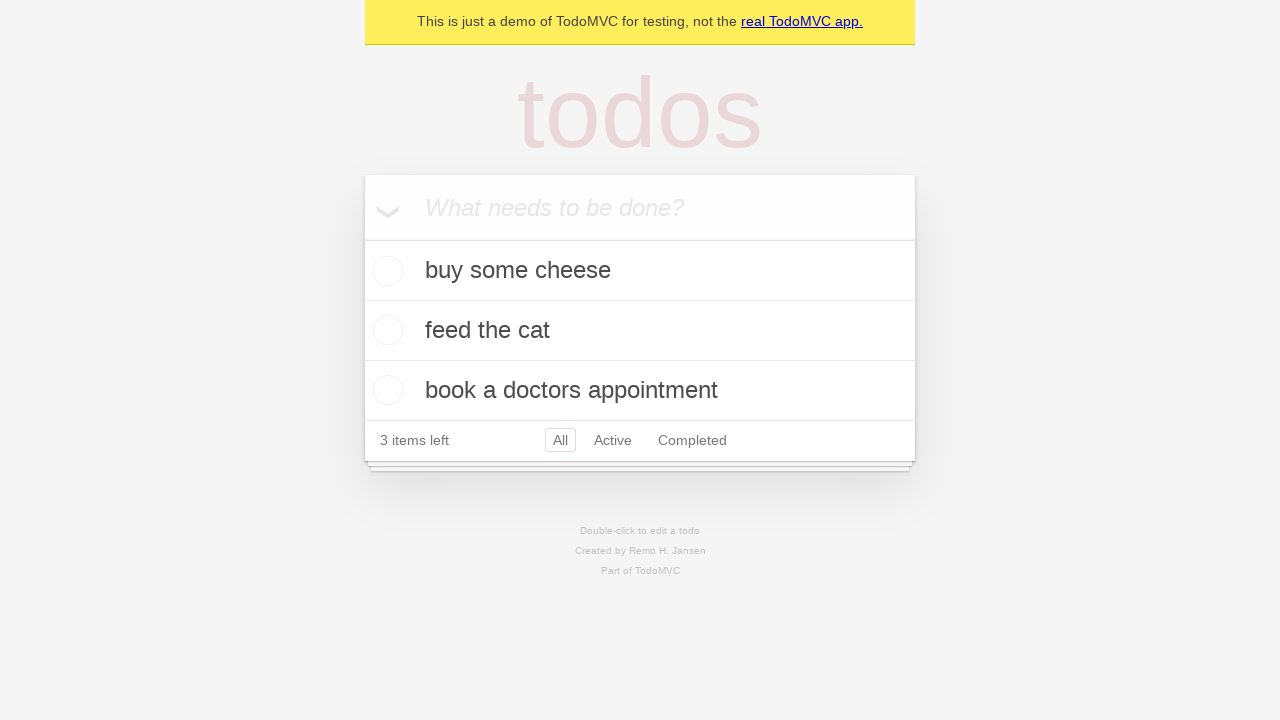

Double-clicked todo item to enter edit mode at (640, 331) on internal:testid=[data-testid="todo-item"s] >> nth=1
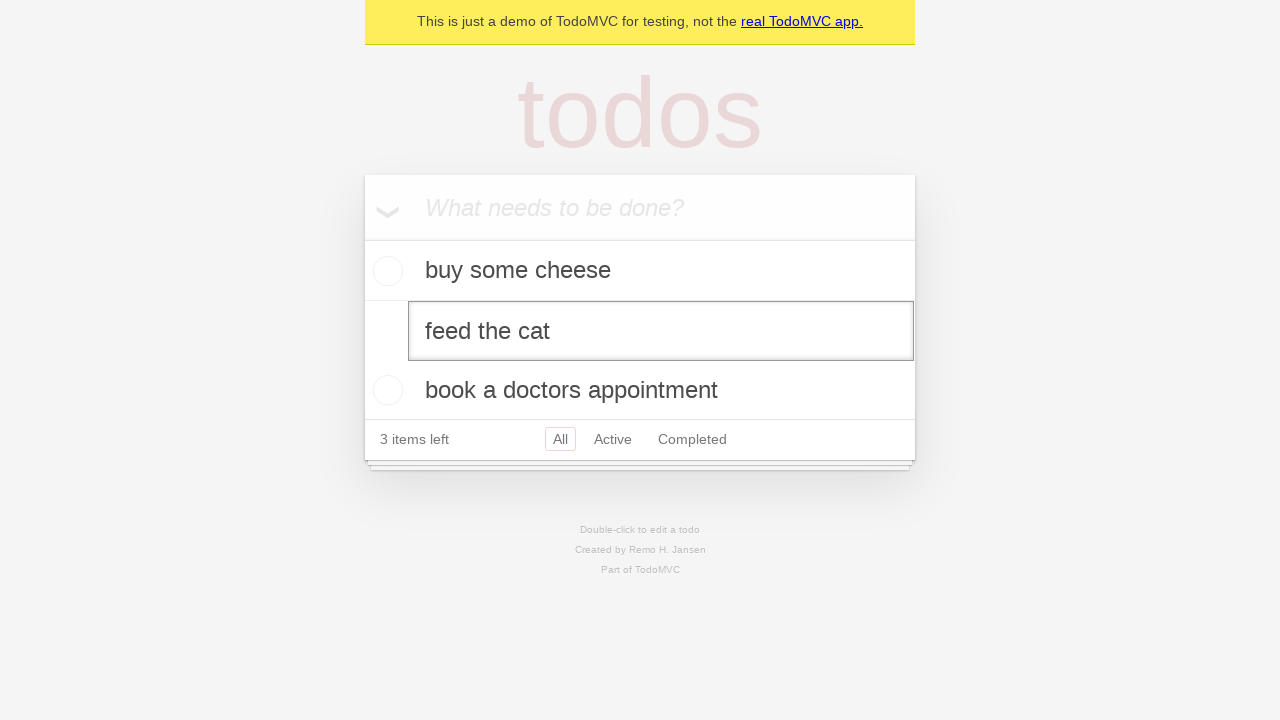

Verified checkbox is hidden while editing
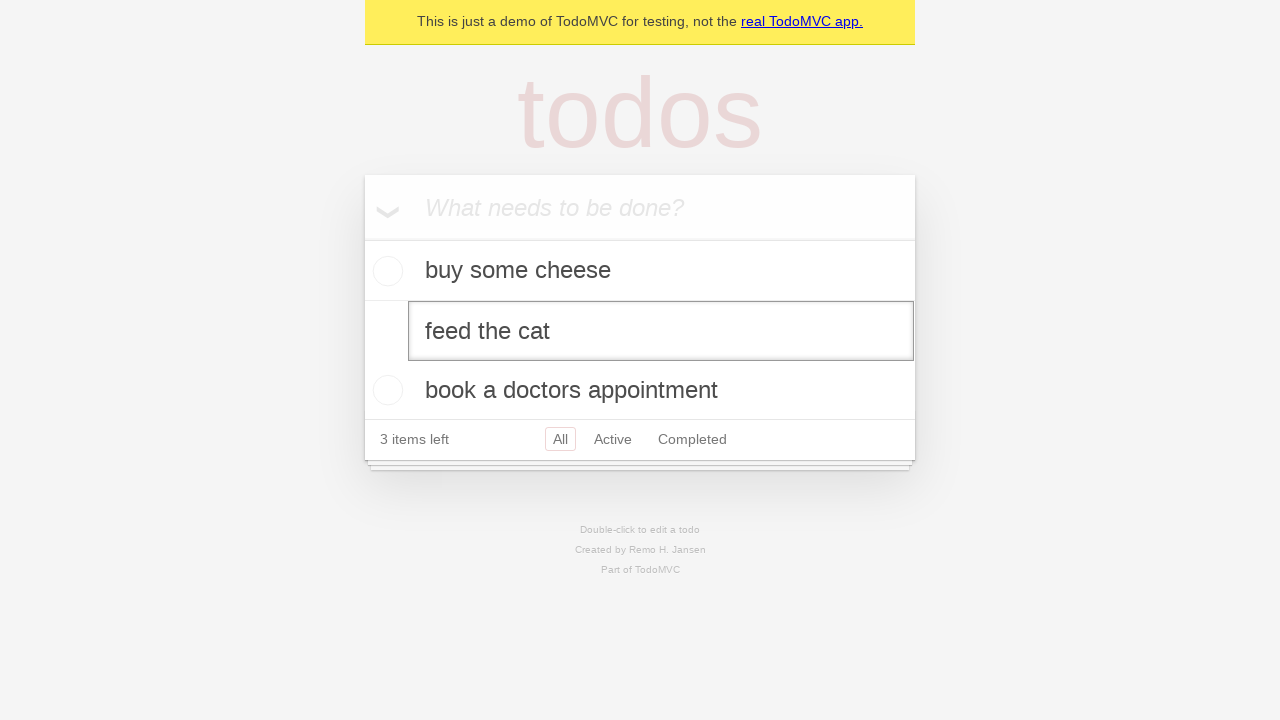

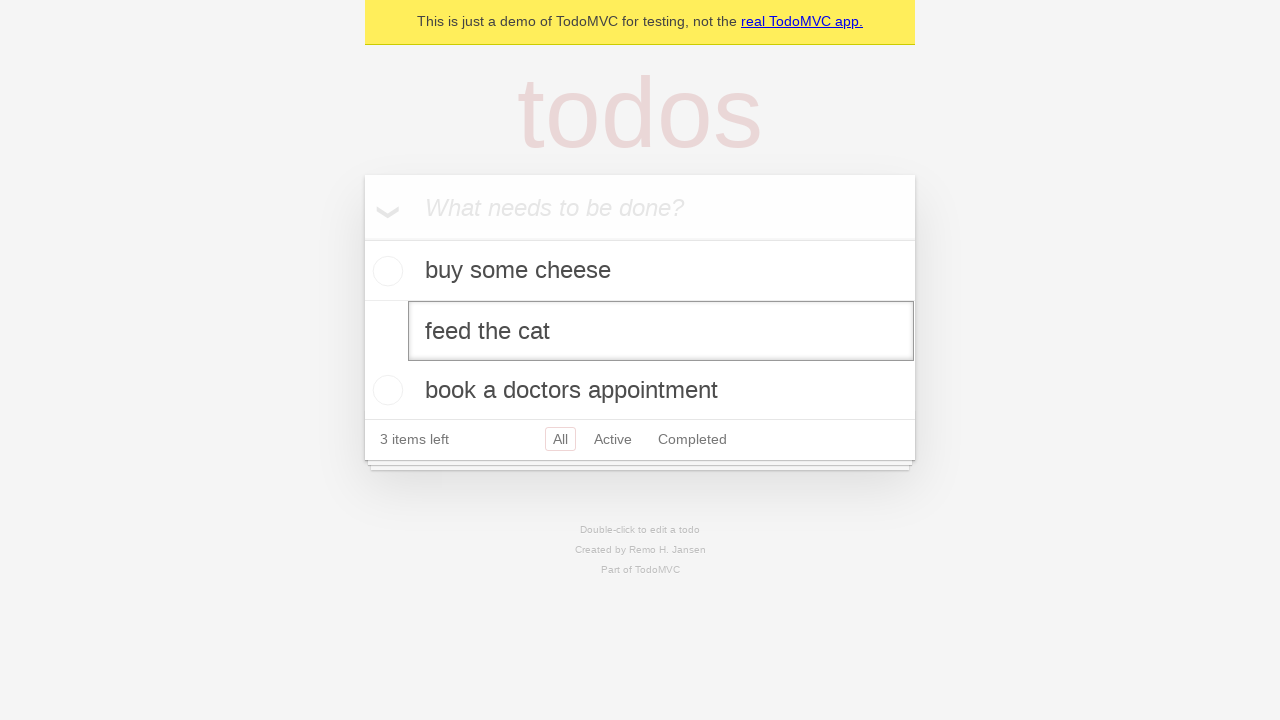